Checks if form elements are displayed and interacts with them conditionally

Starting URL: https://automationfc.github.io/basic-form/index.html

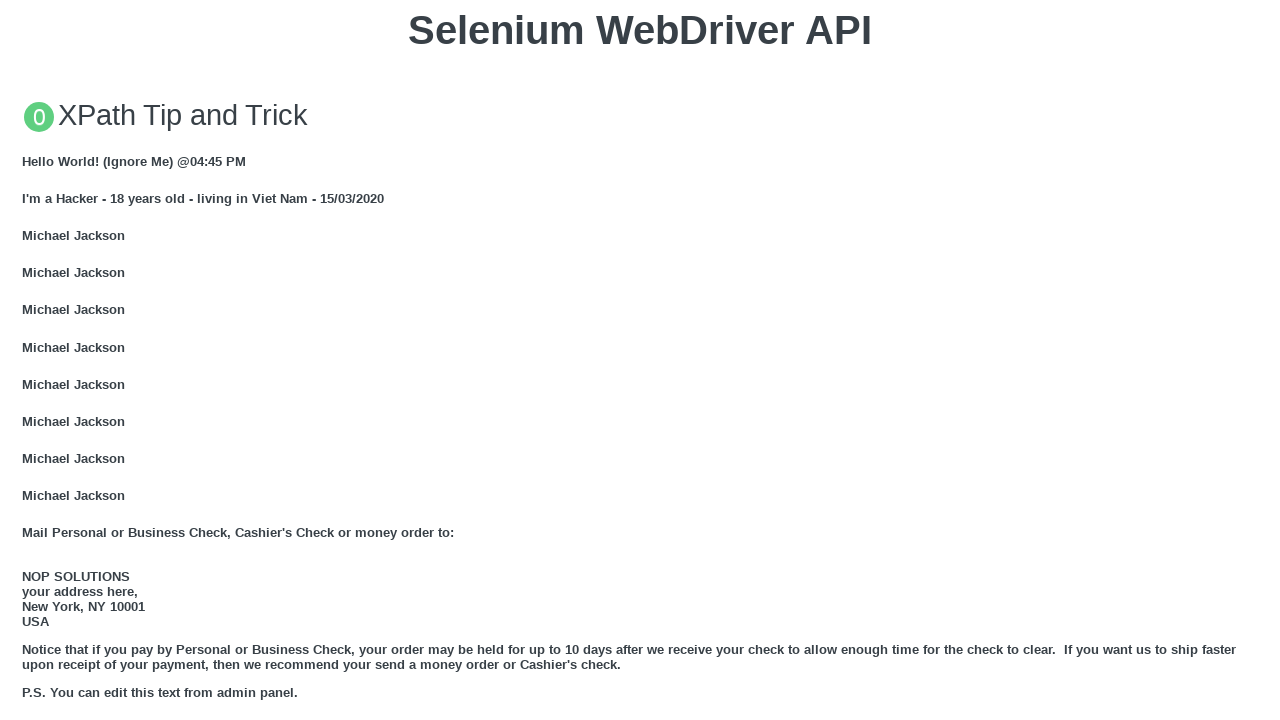

Navigated to basic form page
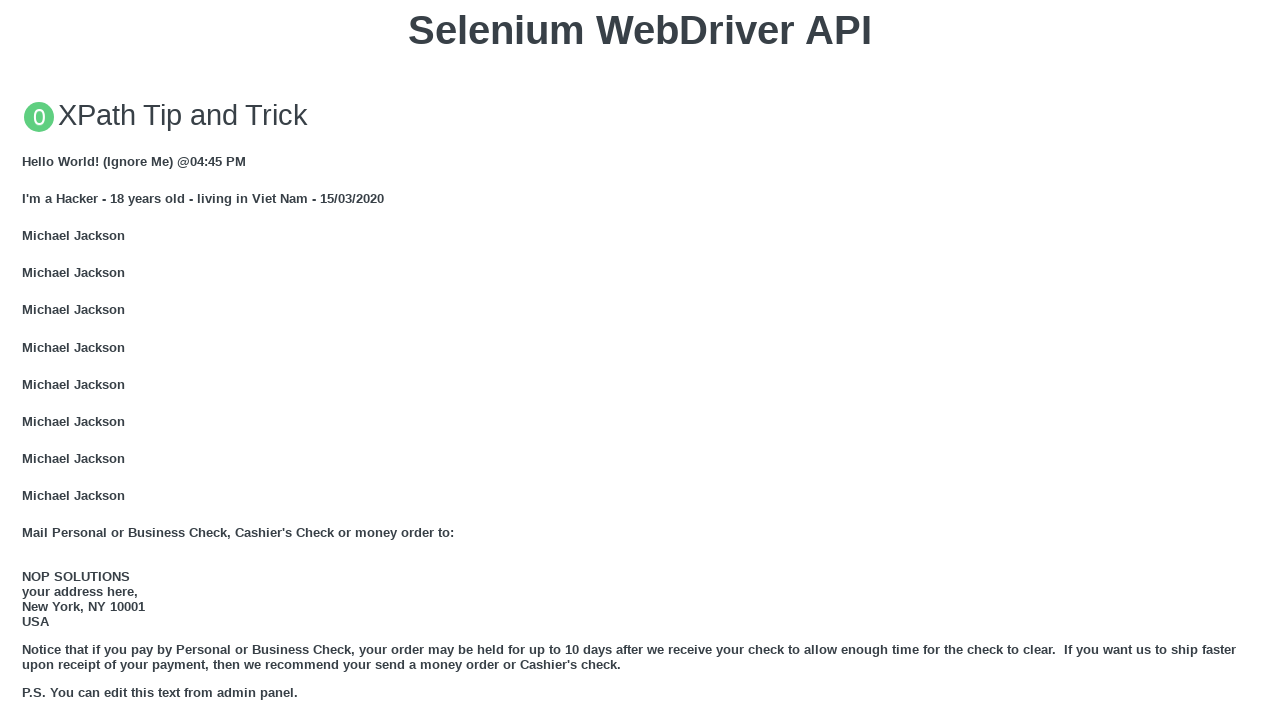

Checked if email input is visible
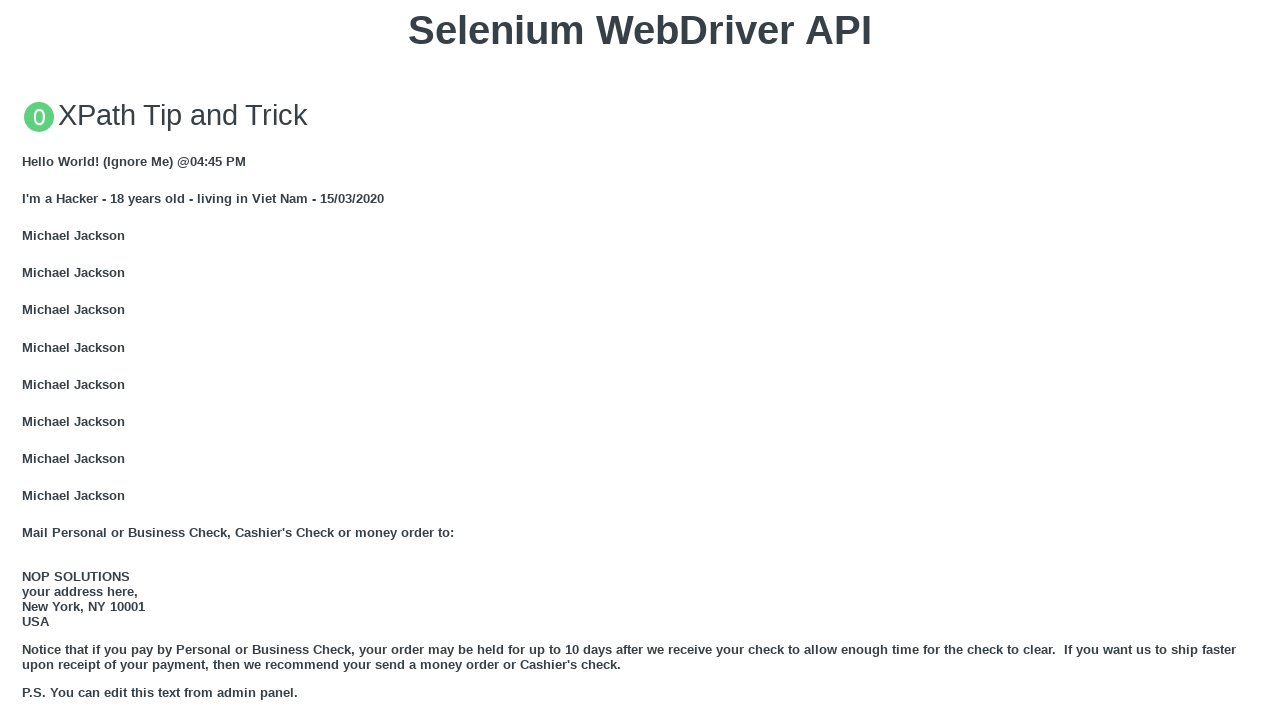

Email input is visible - filled with 'Automation' on //input[@id='mail']
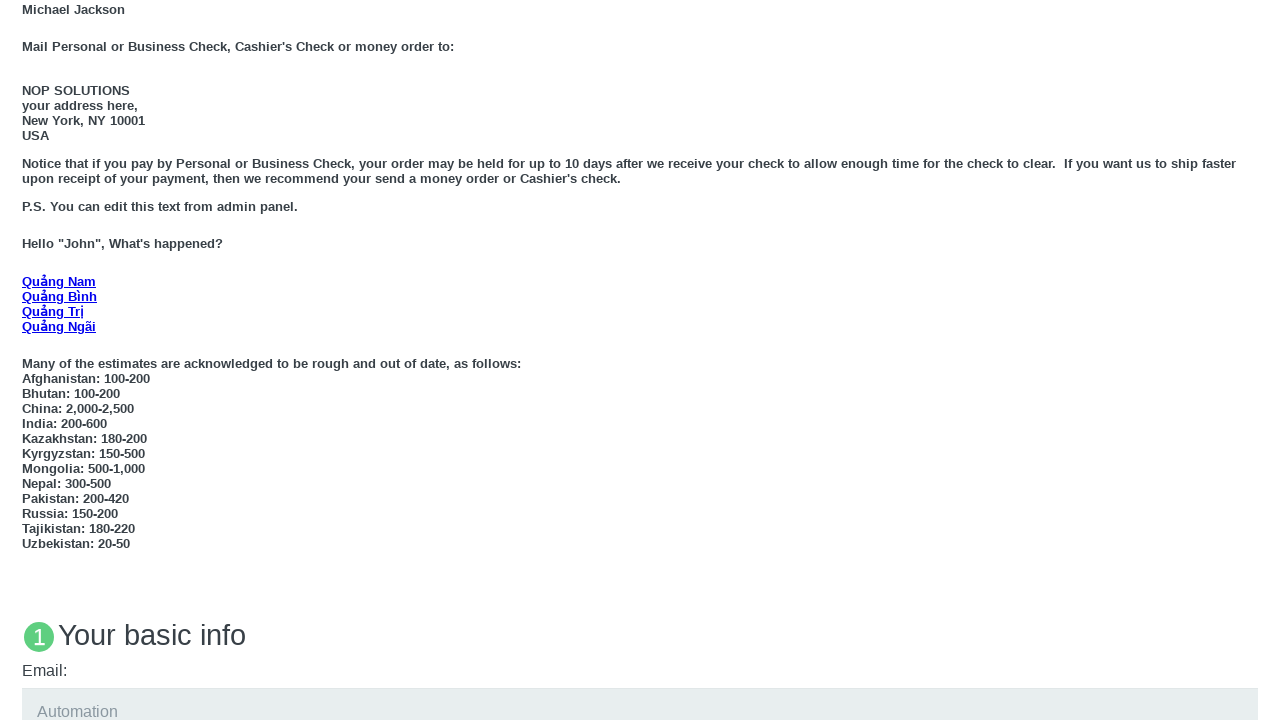

Checked if 'Under 18' radio button is visible
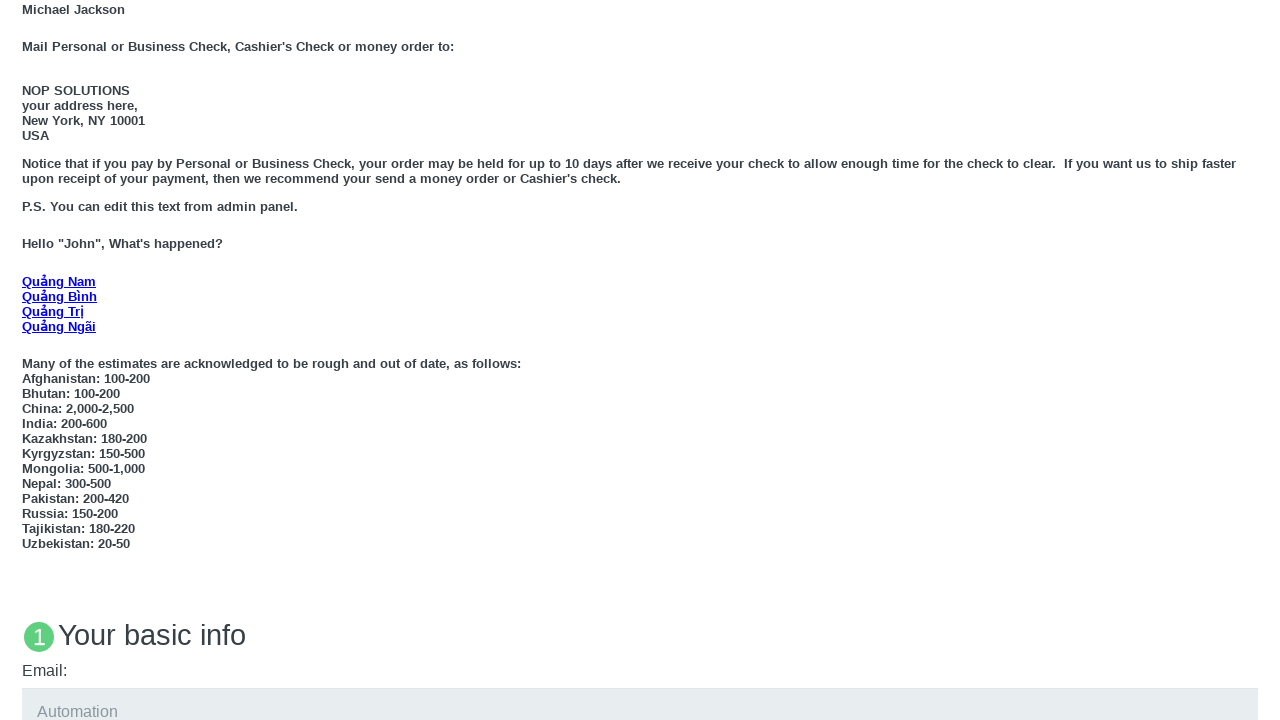

'Under 18' radio button is visible - clicked it at (76, 360) on xpath=//label[text()='Under 18']
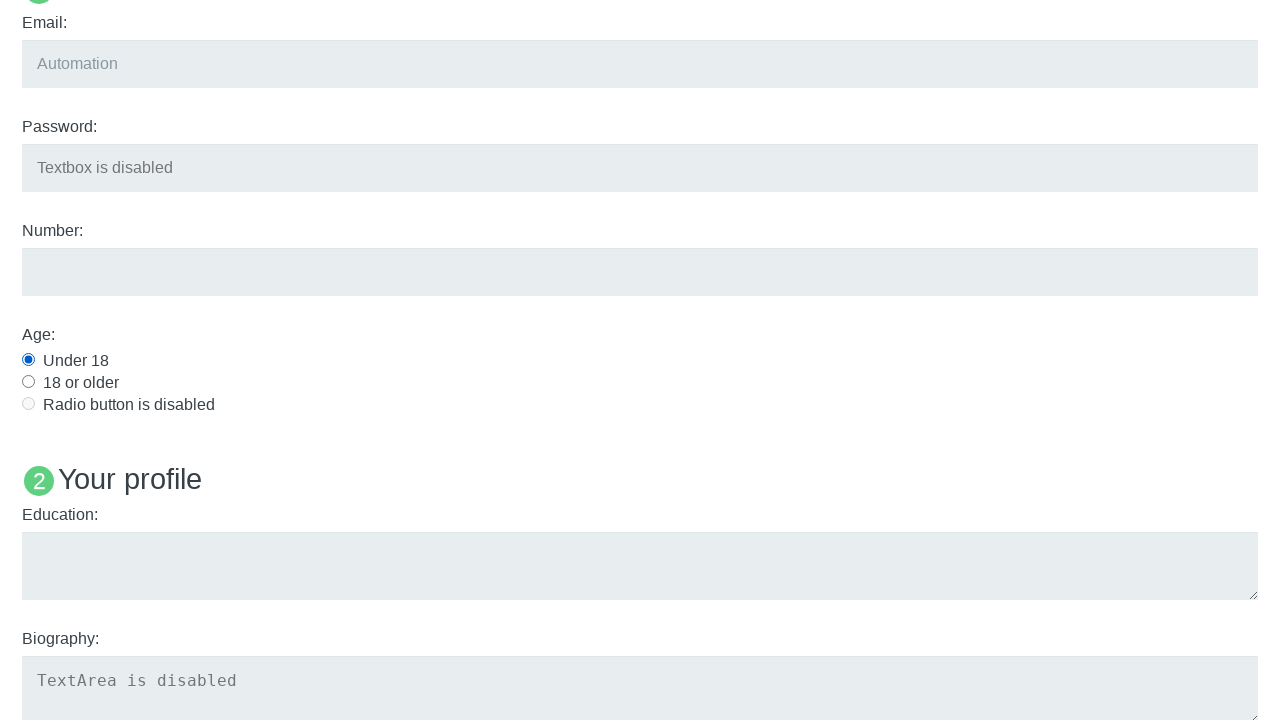

Checked if education textarea is visible
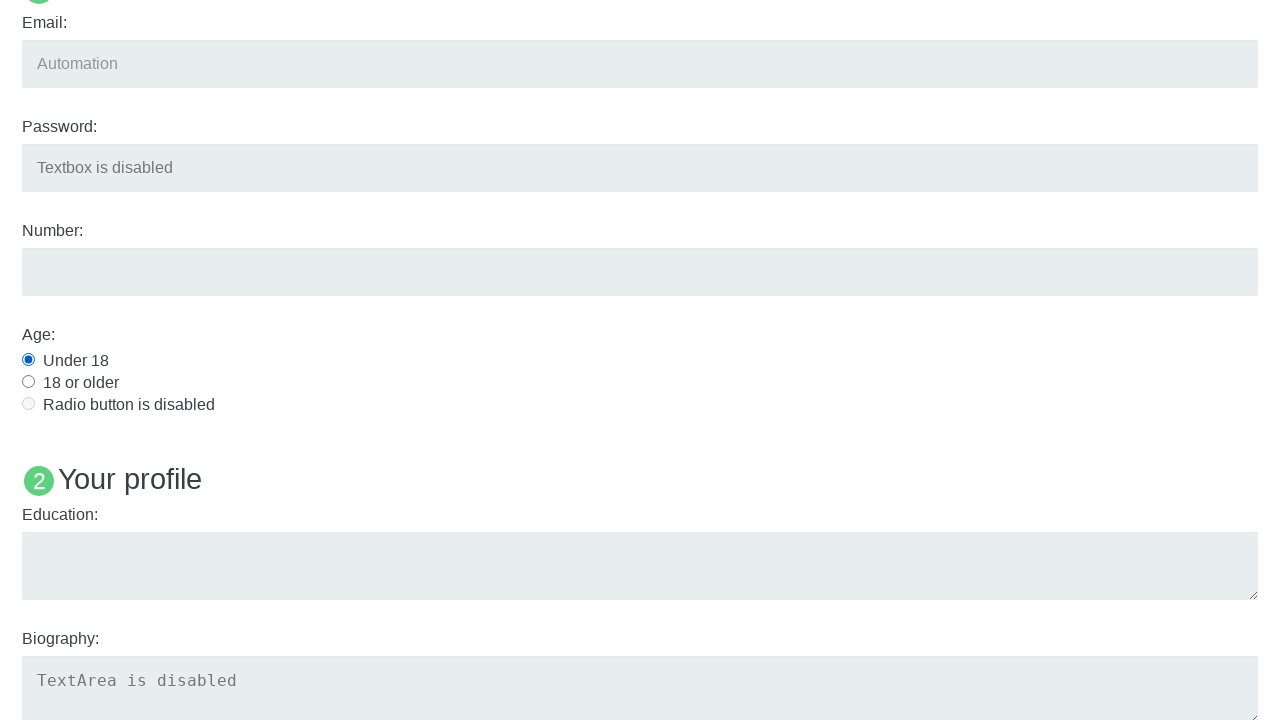

Education textarea is visible - filled with 'Automation' on //textarea[@id='edu']
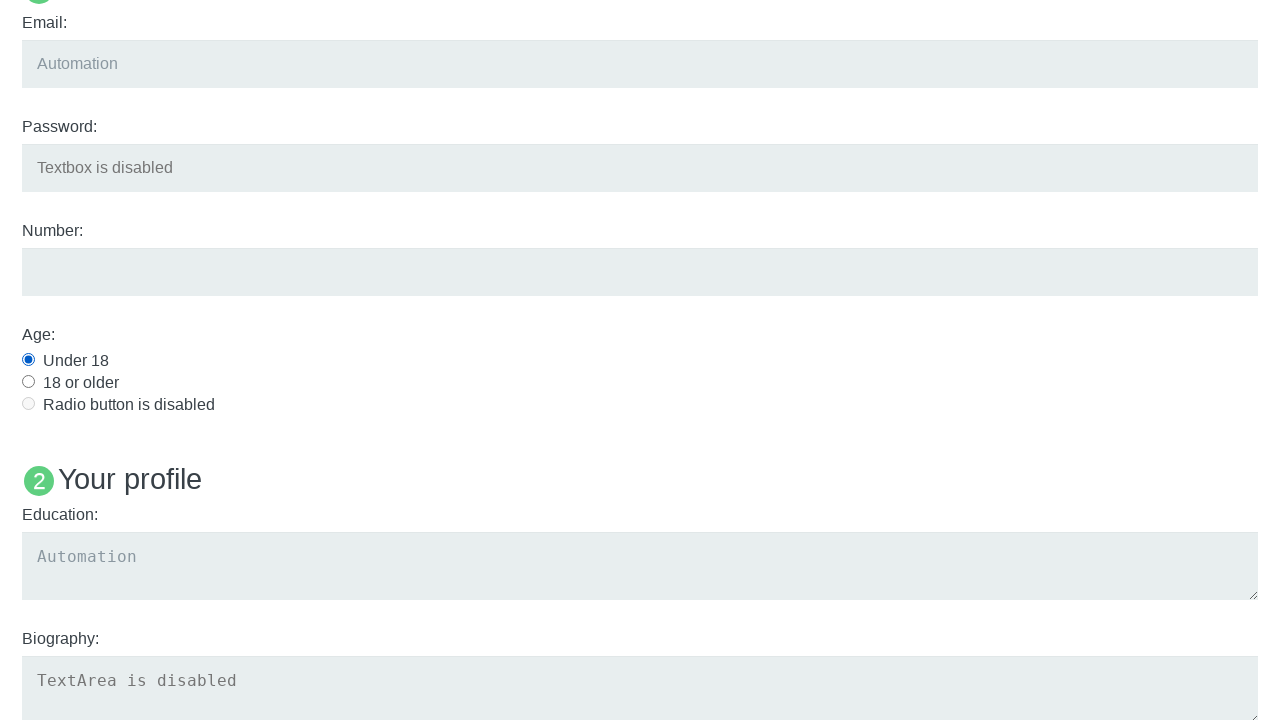

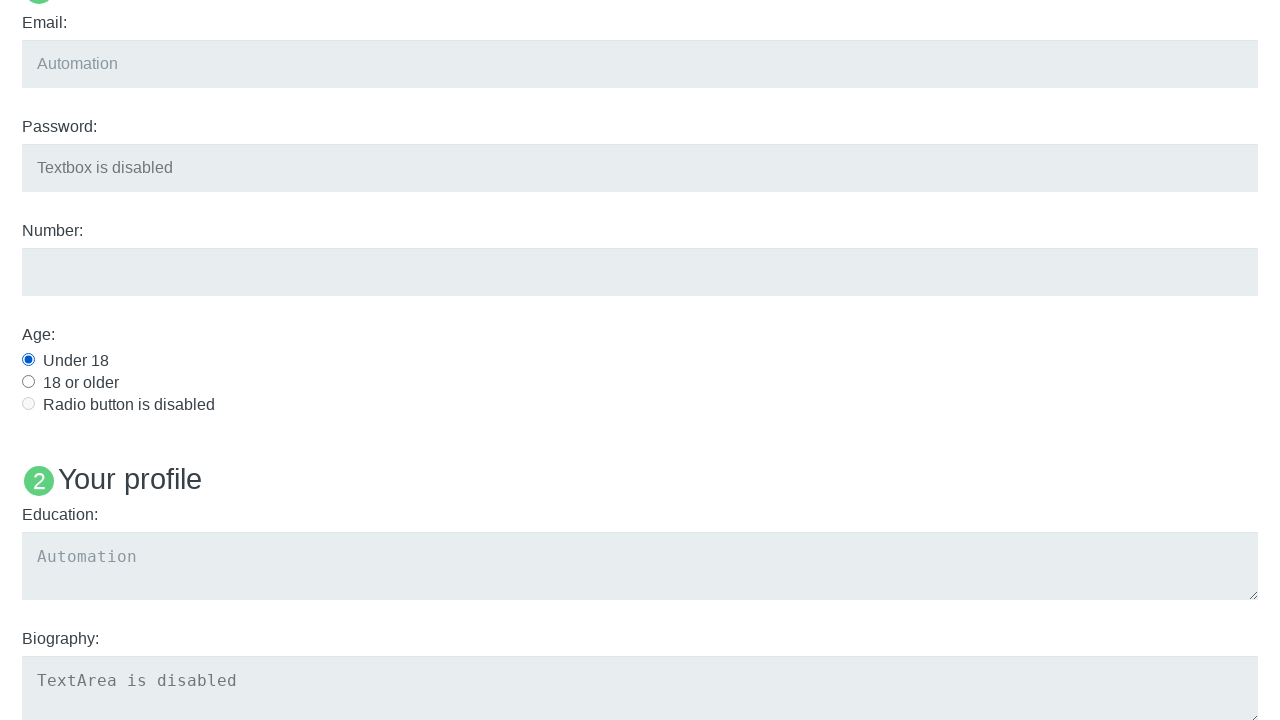